Tests that the website displays correctly on medium desktop screens by verifying all main navigation section links are visible

Starting URL: https://jesseheidner.com

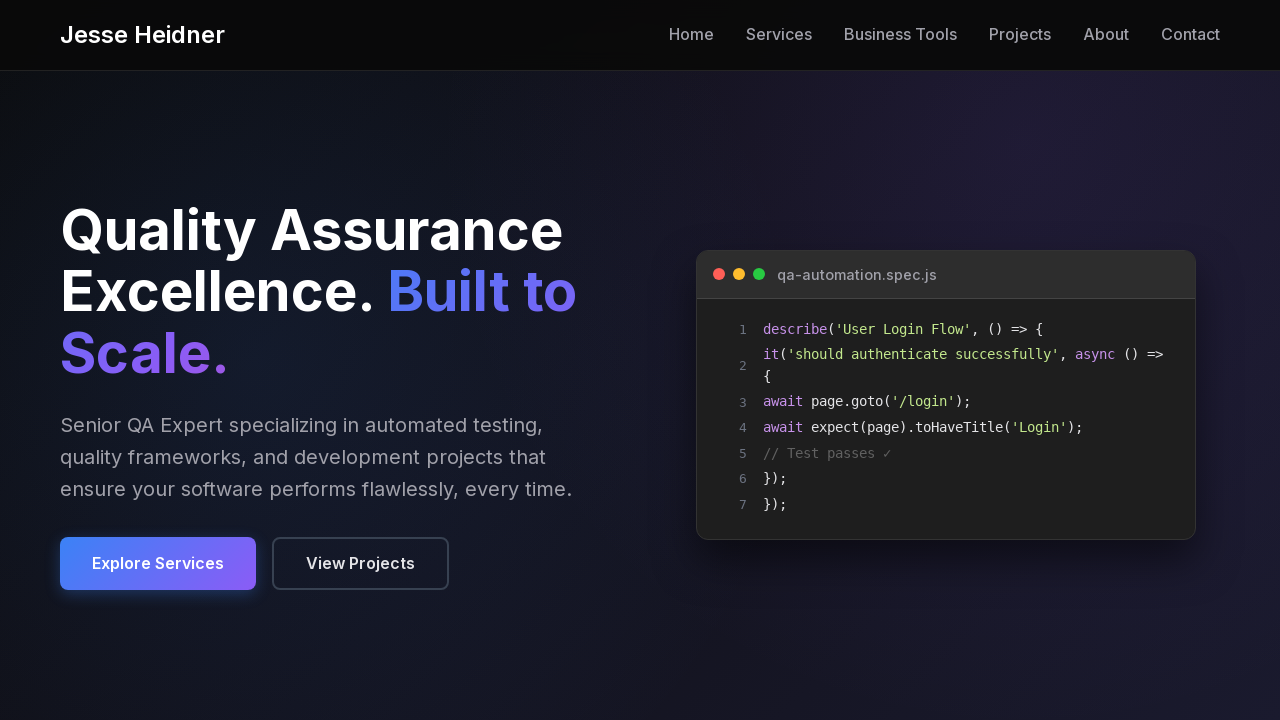

Set viewport to medium desktop size (1366x768)
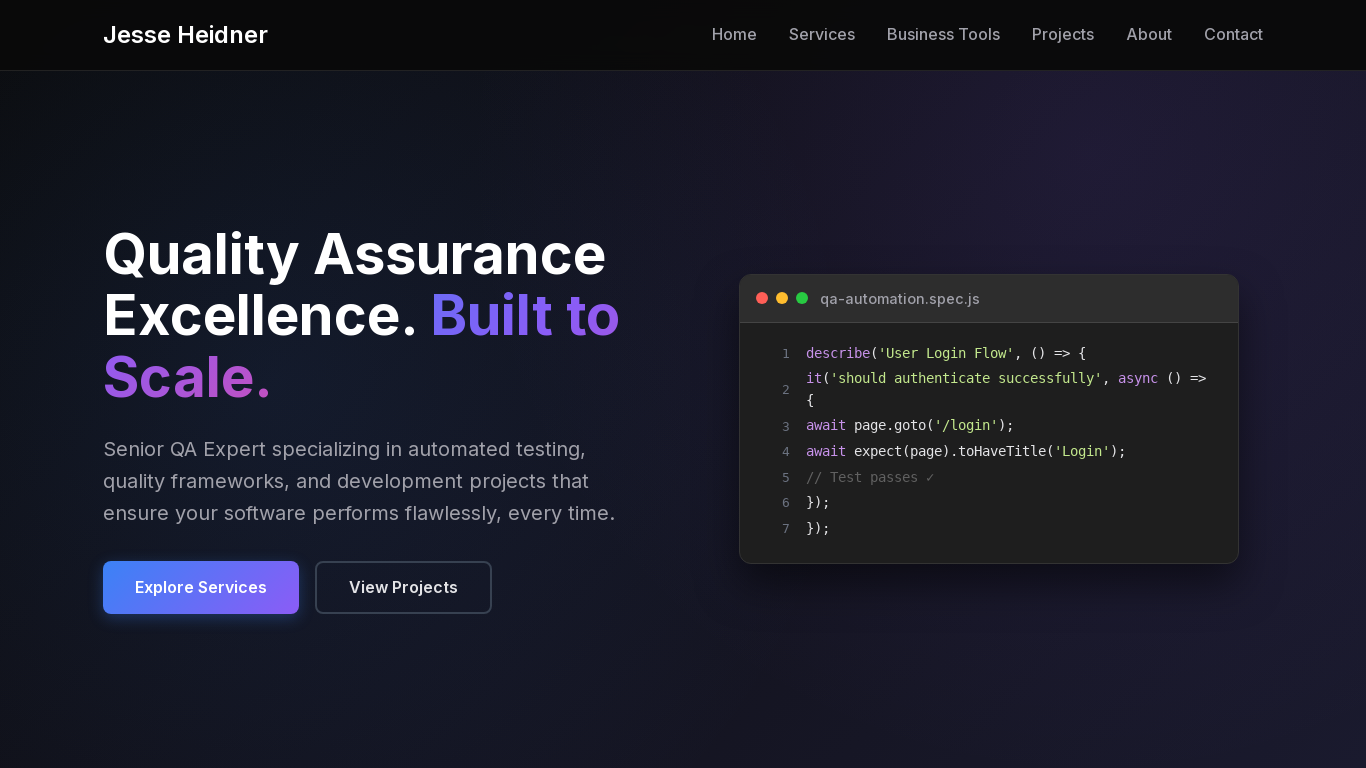

Navigation link 'Services' is visible
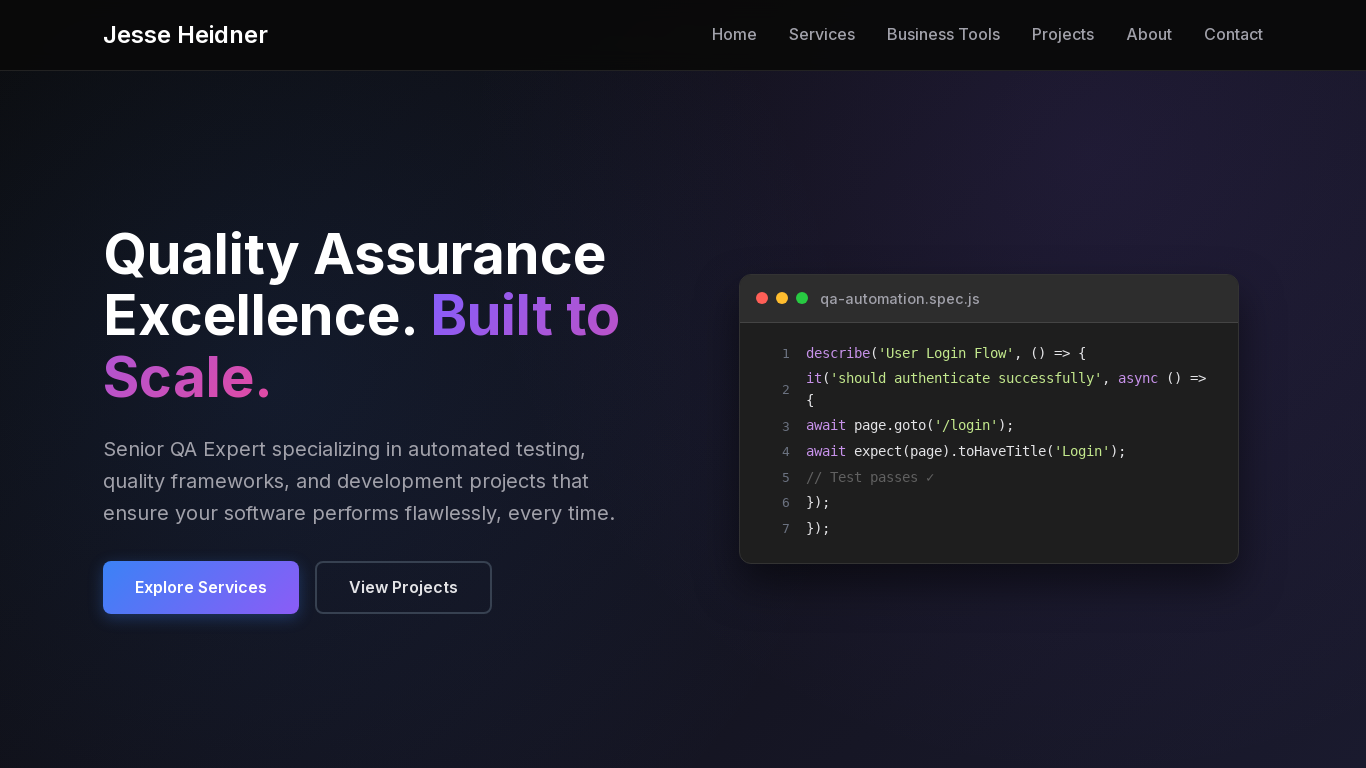

Navigation link 'Business Tools' is visible
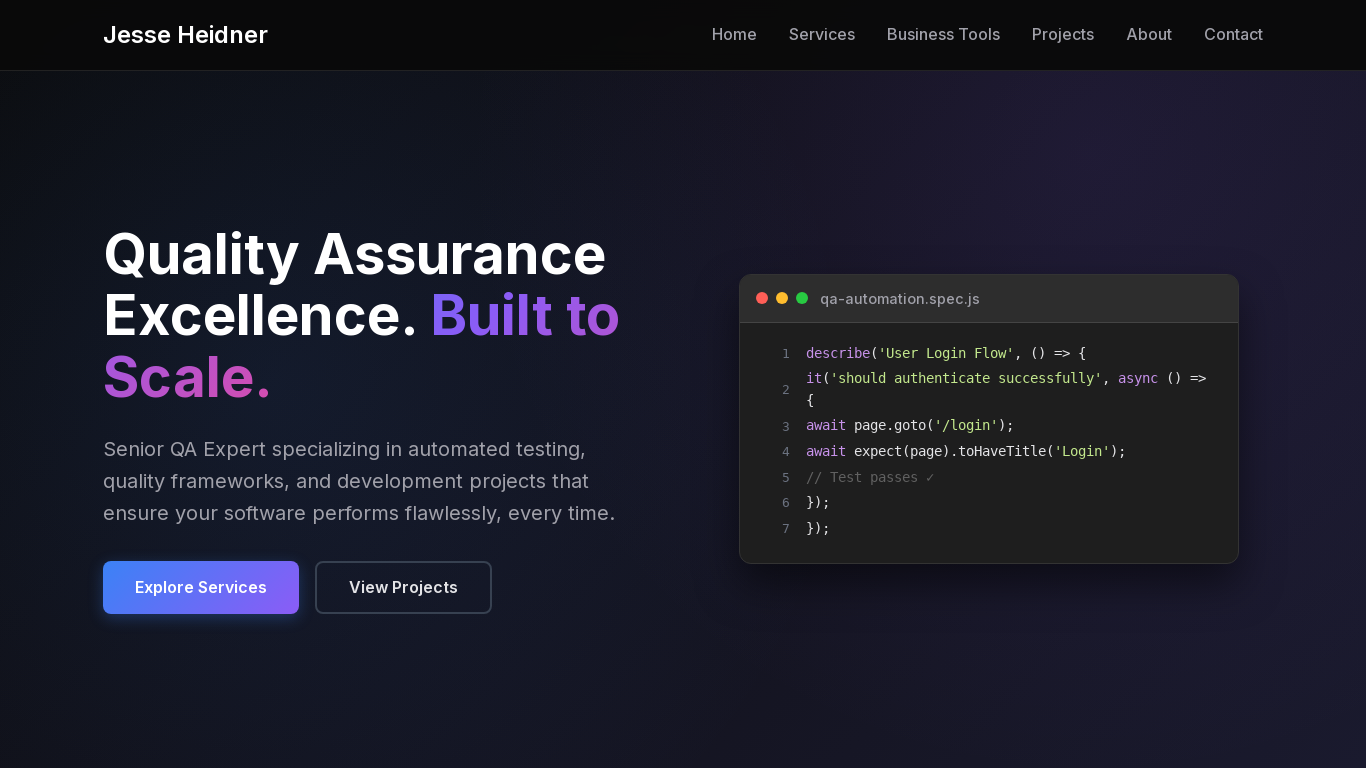

Navigation link 'Projects' is visible
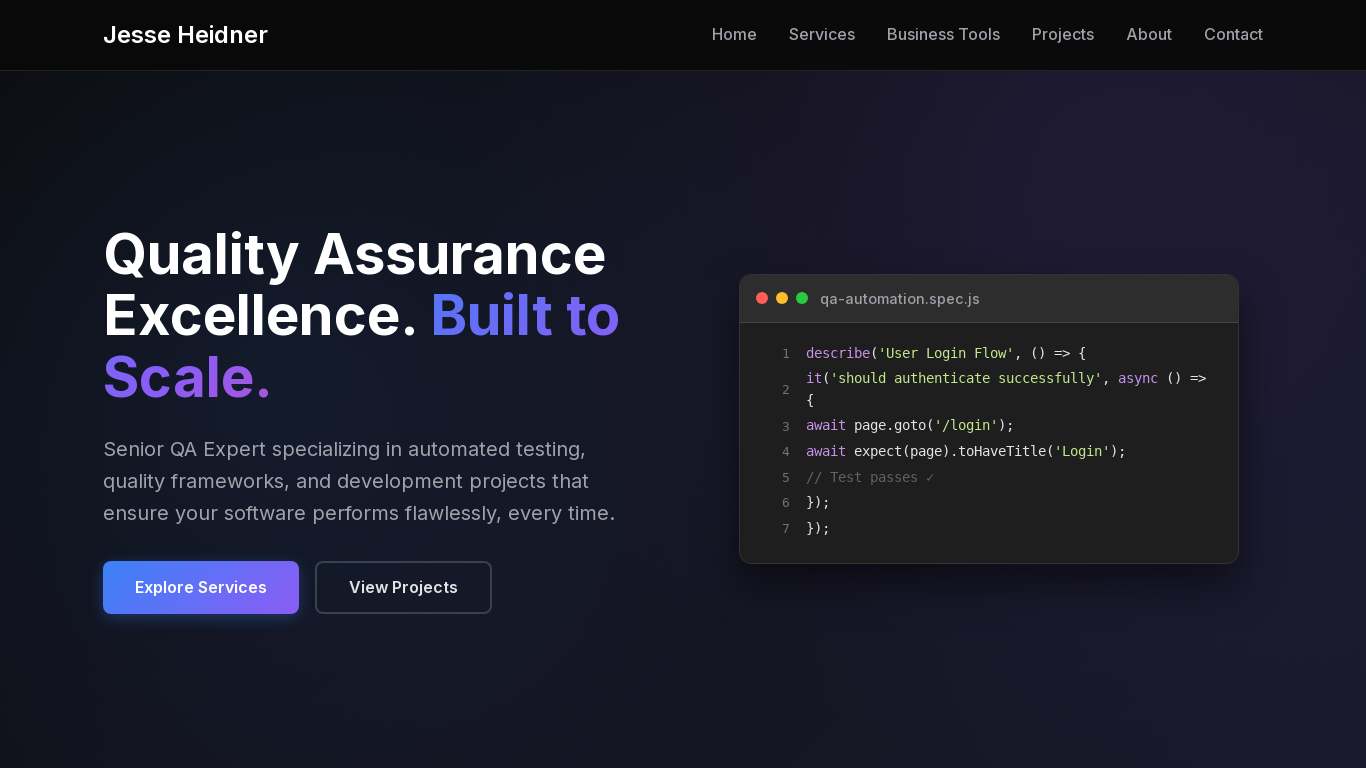

Navigation link 'About' is visible
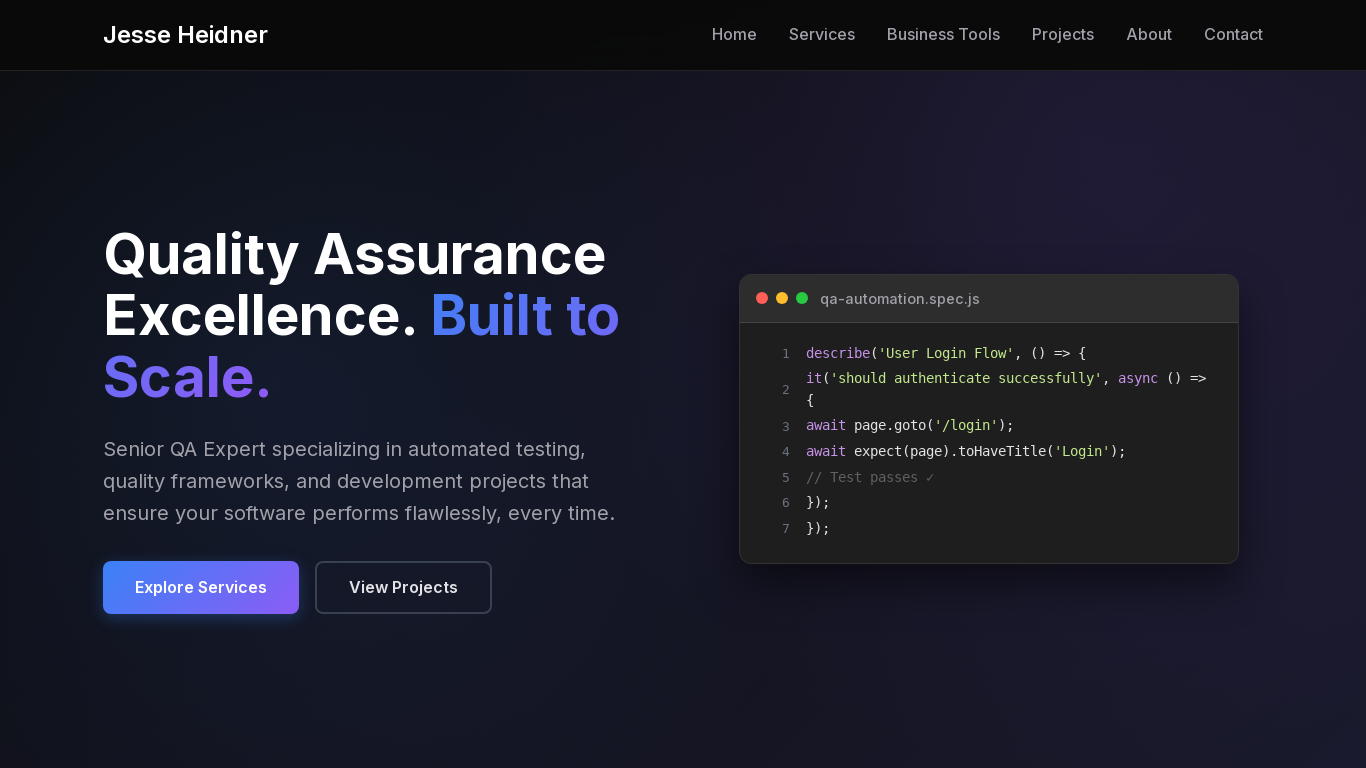

Navigation link 'Contact' is visible
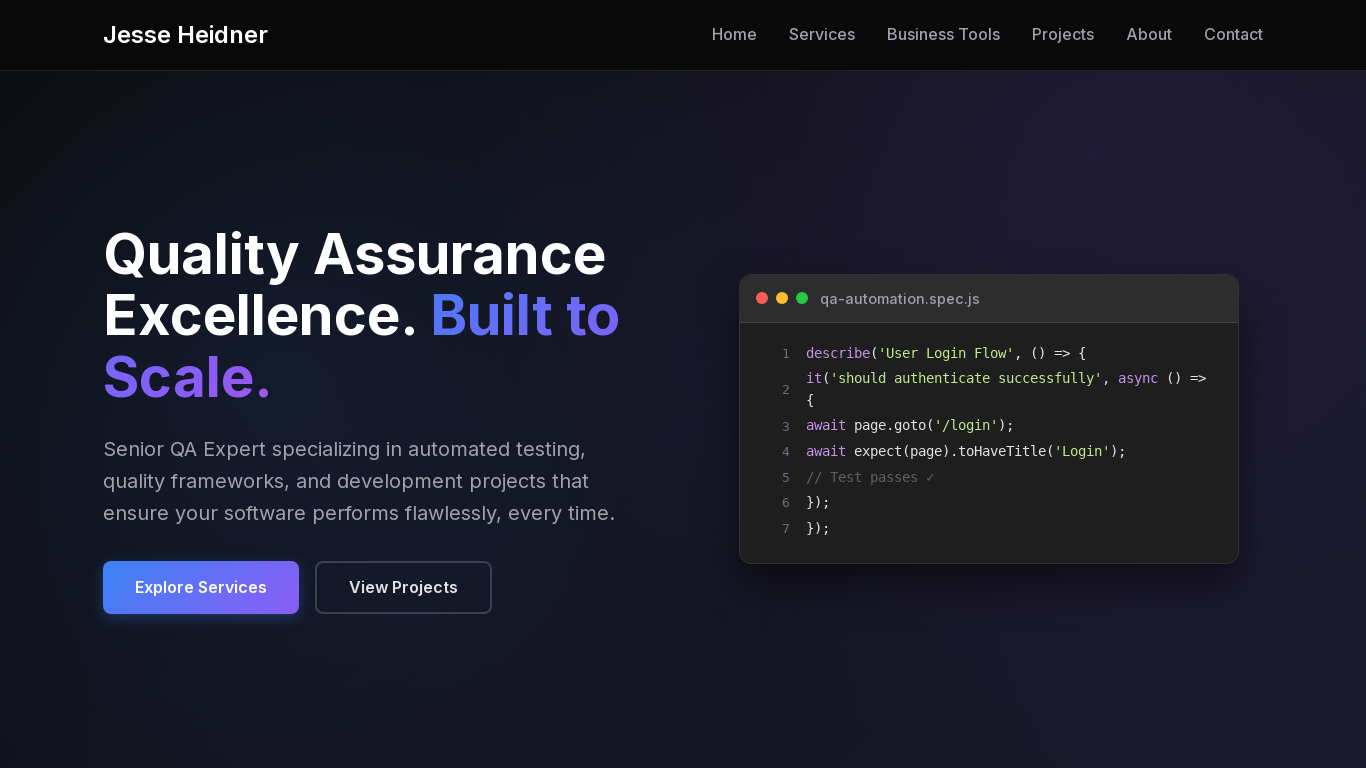

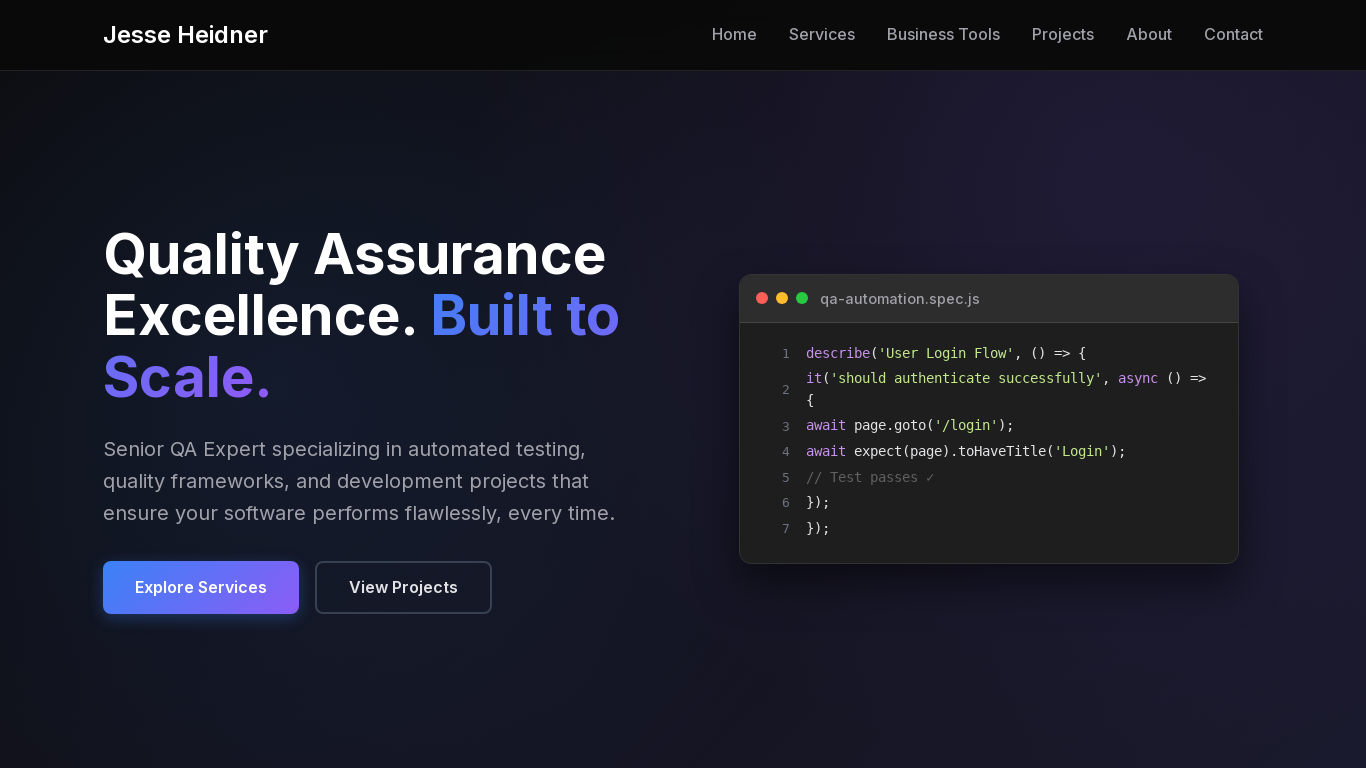